Navigates to the RedBus homepage and waits for the page to load. This is a minimal test that verifies the page is accessible.

Starting URL: https://www.redbus.in/

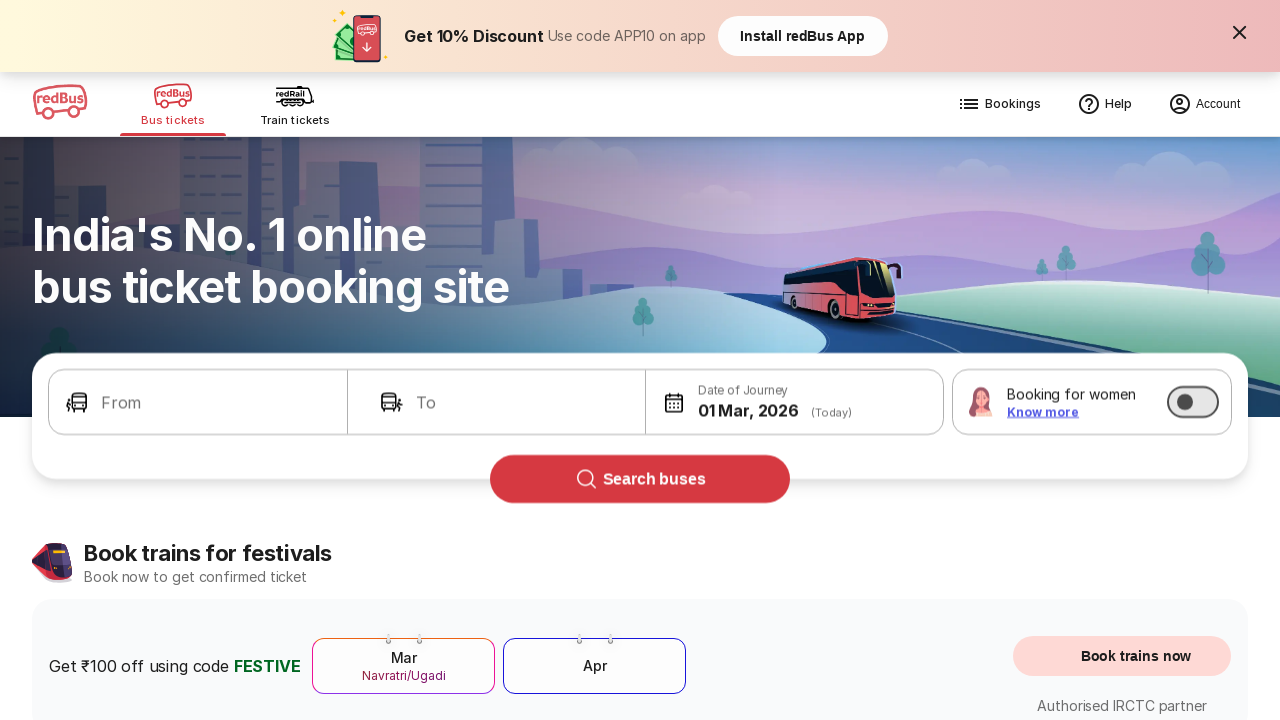

Navigated to RedBus homepage
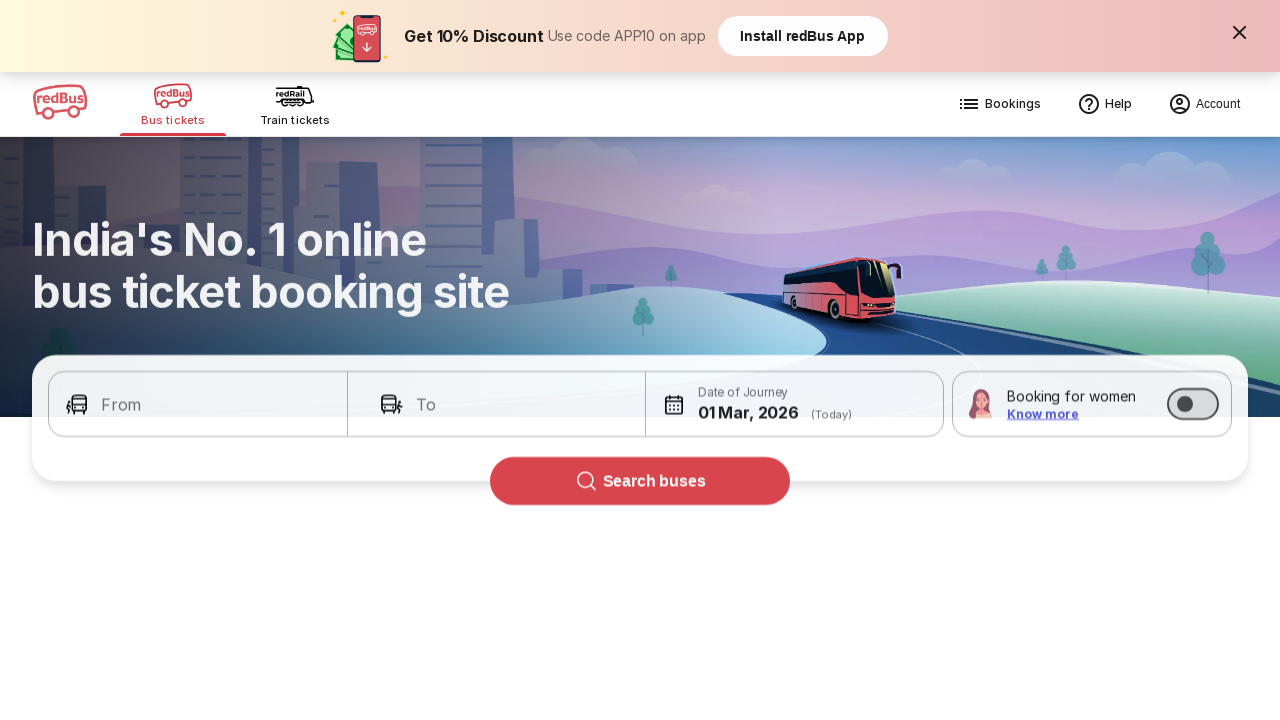

Page DOM content loaded
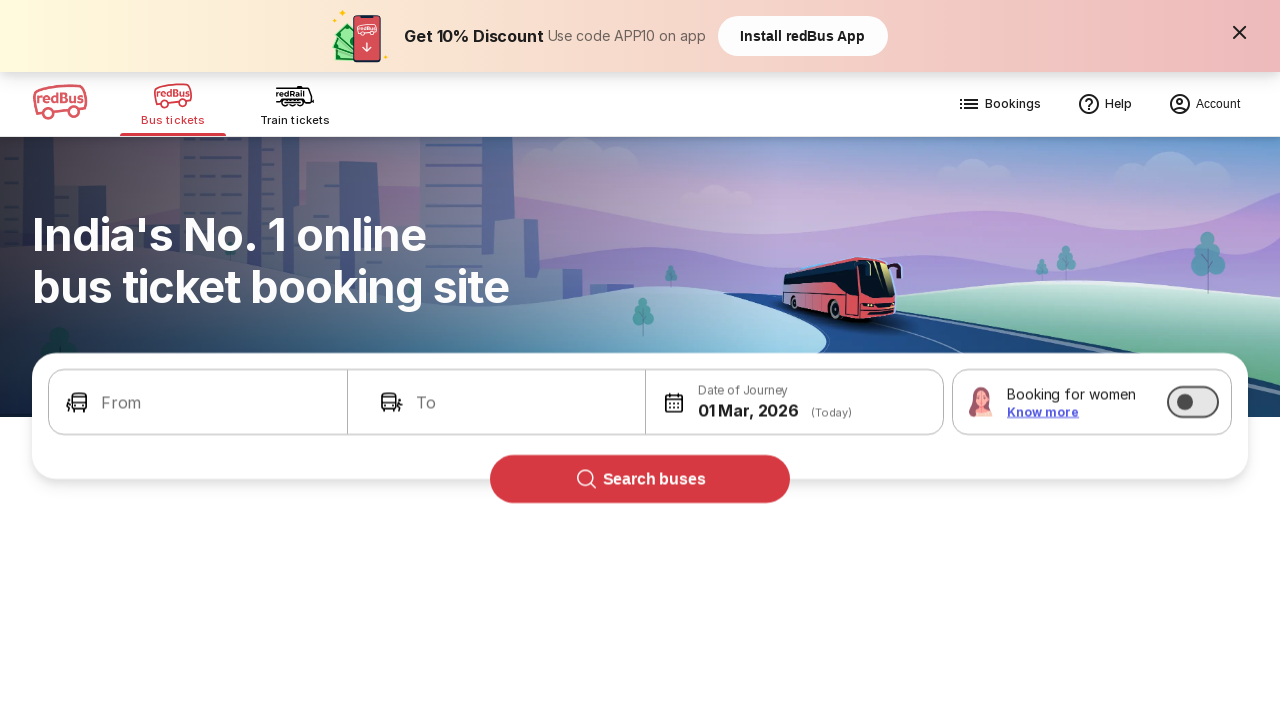

Body element is visible and page is accessible
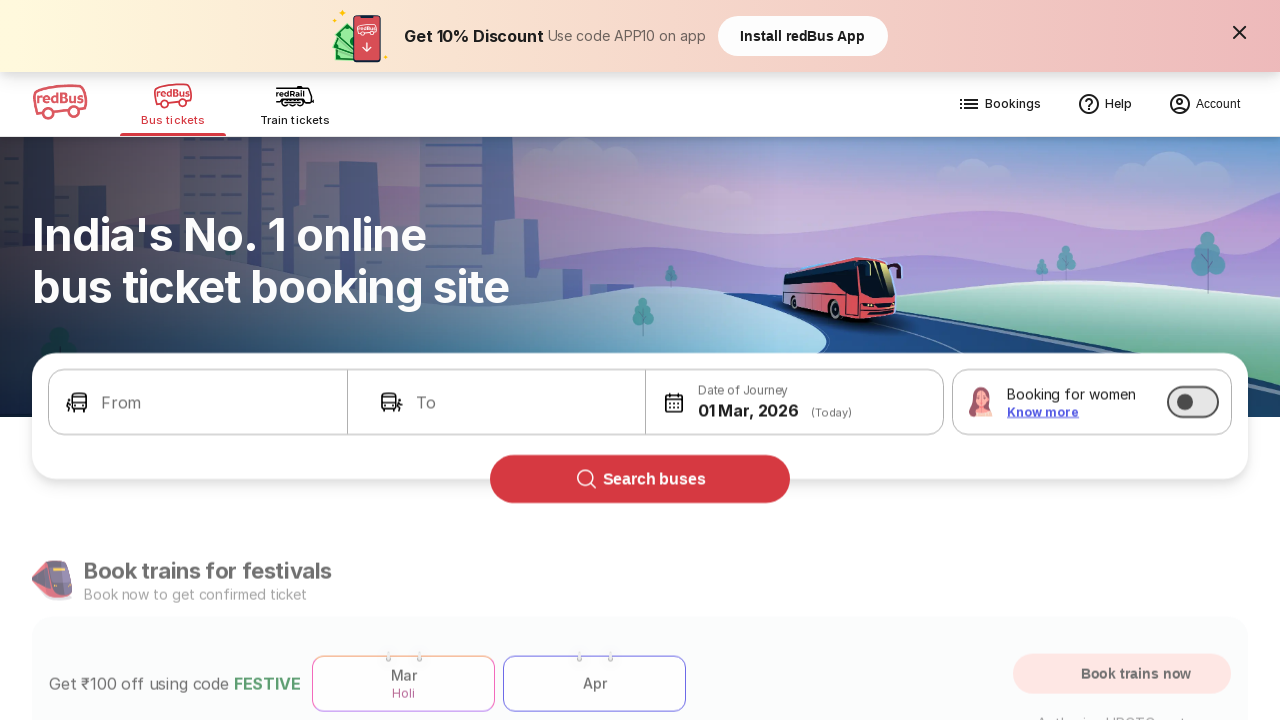

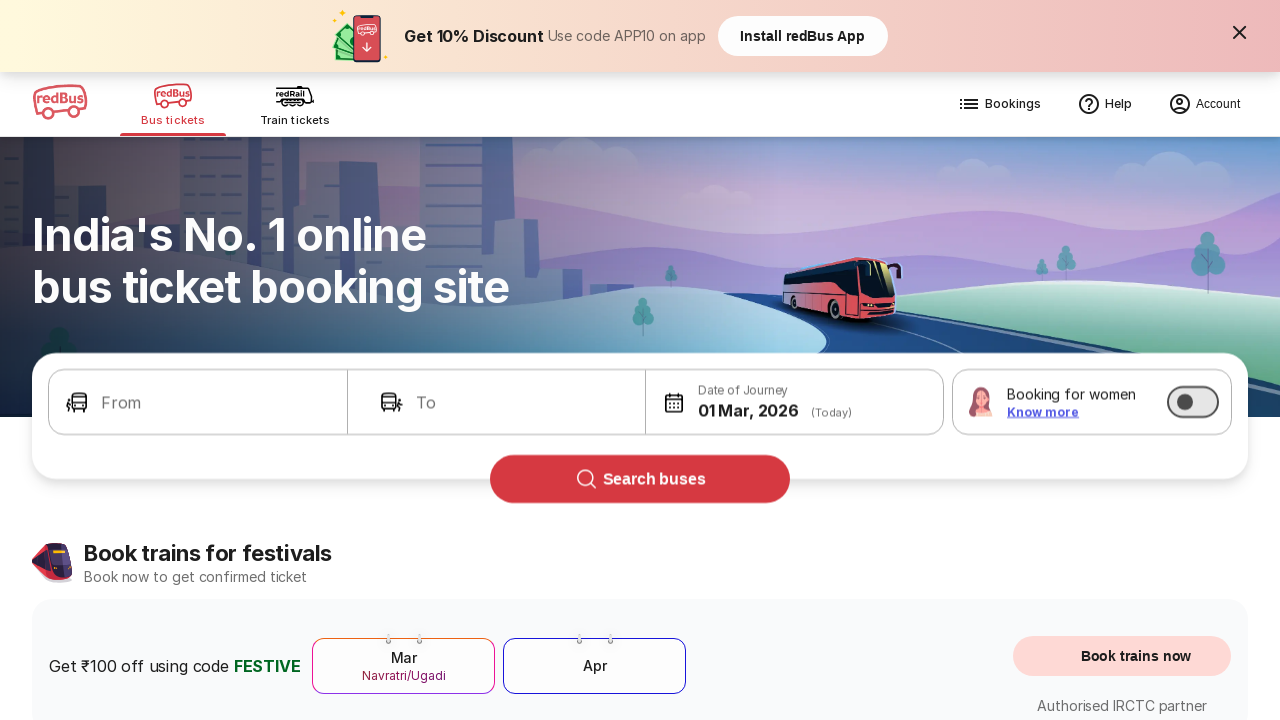